Tests that the Ministry of Testing website loads correctly by navigating to the homepage and waiting for the page to be ready. Originally designed to test browser compatibility and responsive design across multiple browsers and device emulations.

Starting URL: https://www.ministryoftesting.com/

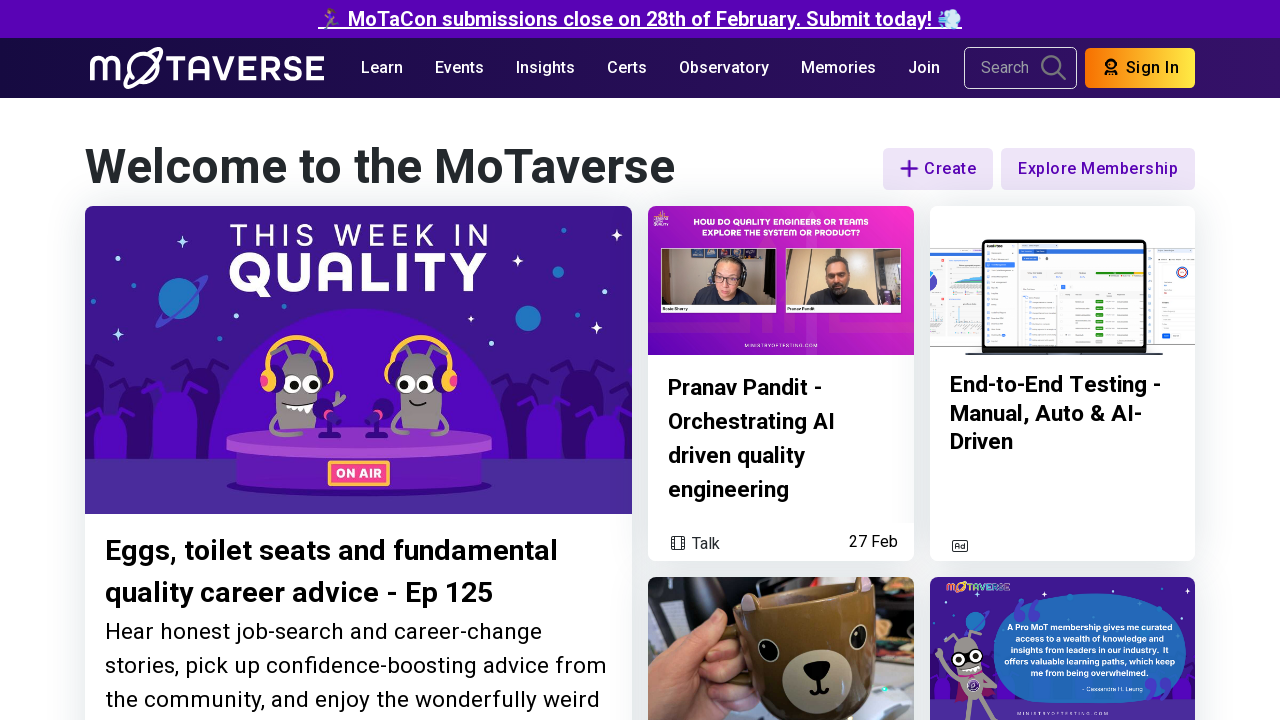

Waited for DOM content to be fully loaded
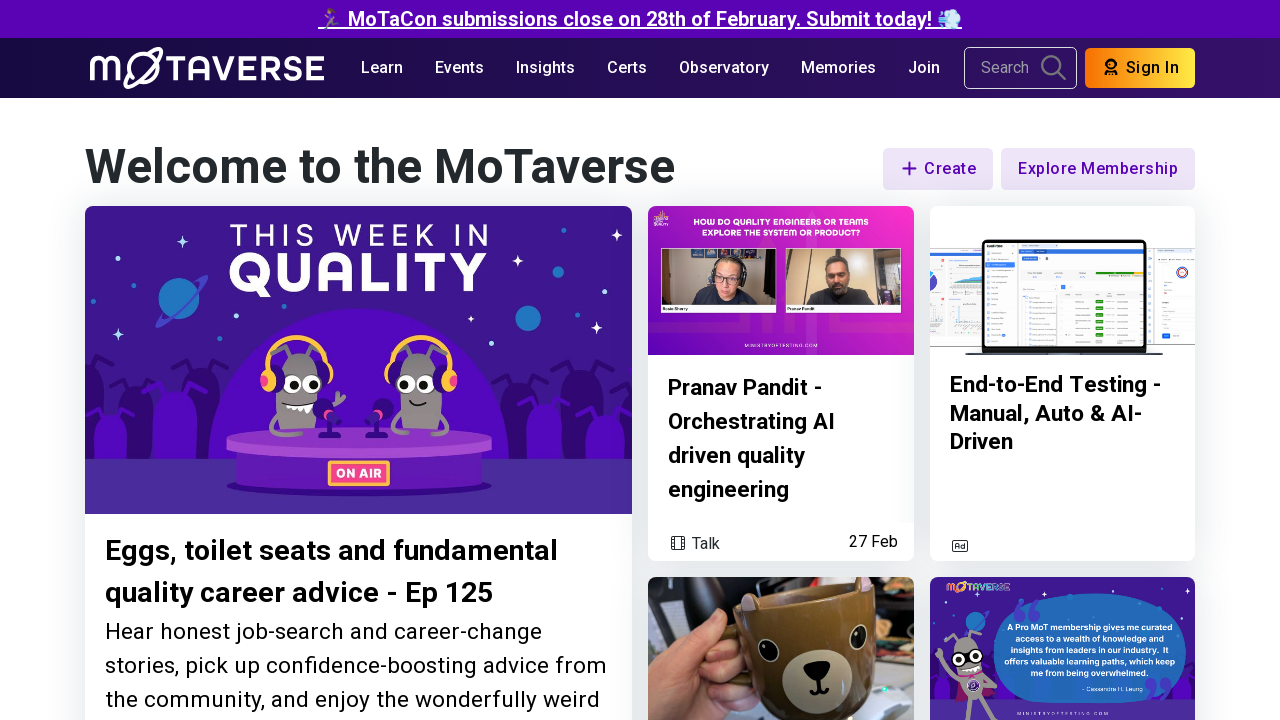

Verified body element is present on the page
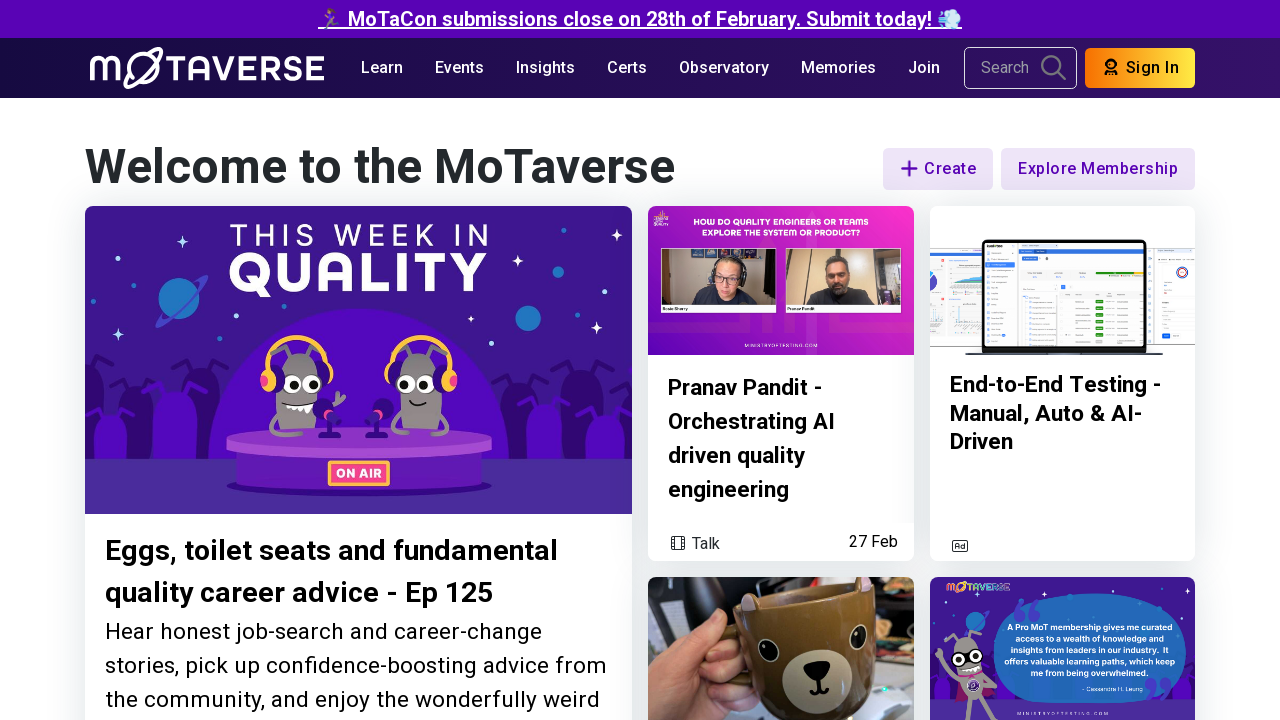

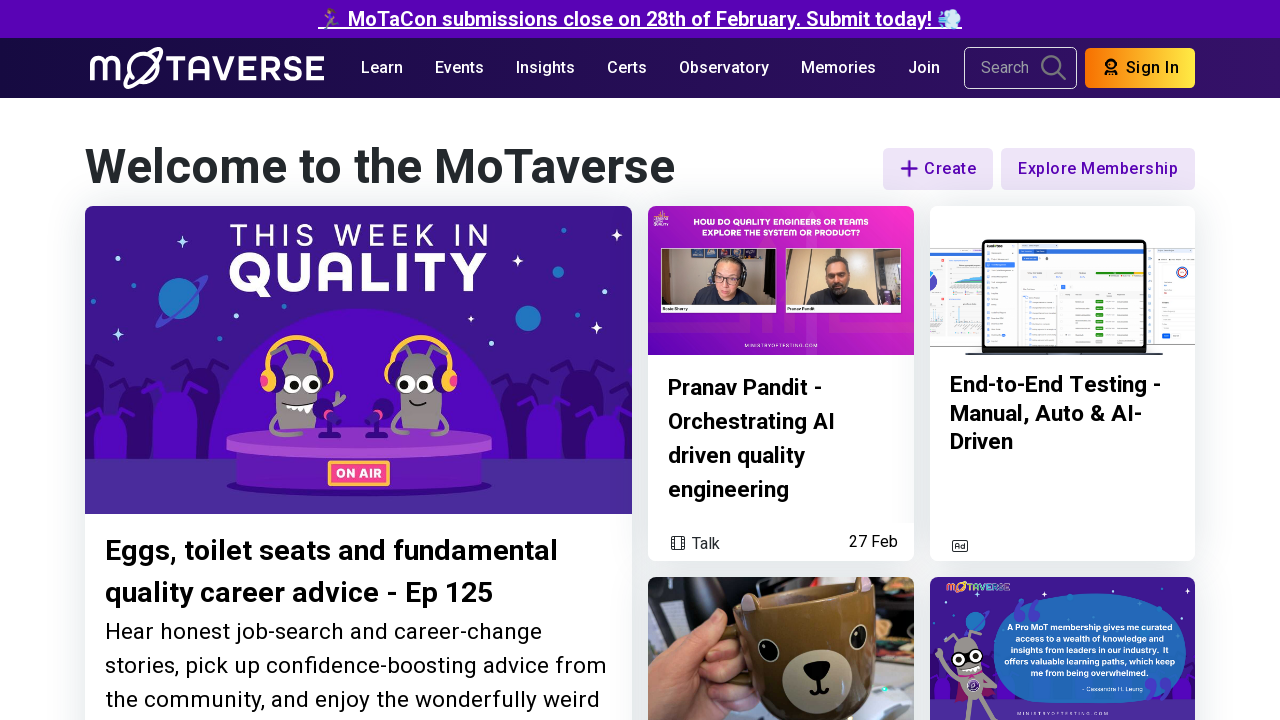